Tests JavaScript prompt alert functionality in W3Schools try-it editor by switching to iframe, triggering a prompt, entering text, and verifying the result

Starting URL: https://www.w3schools.com/js/tryit.asp?filename=tryjs_prompt

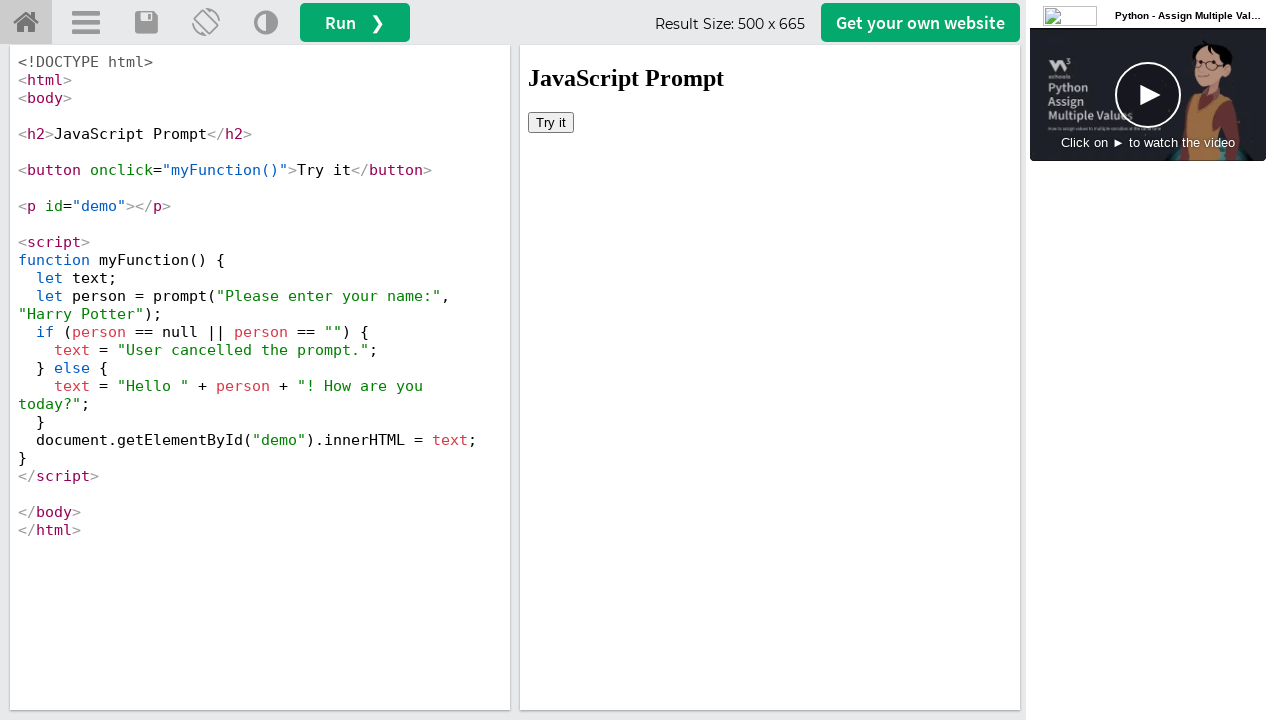

Located the iframeResult frame
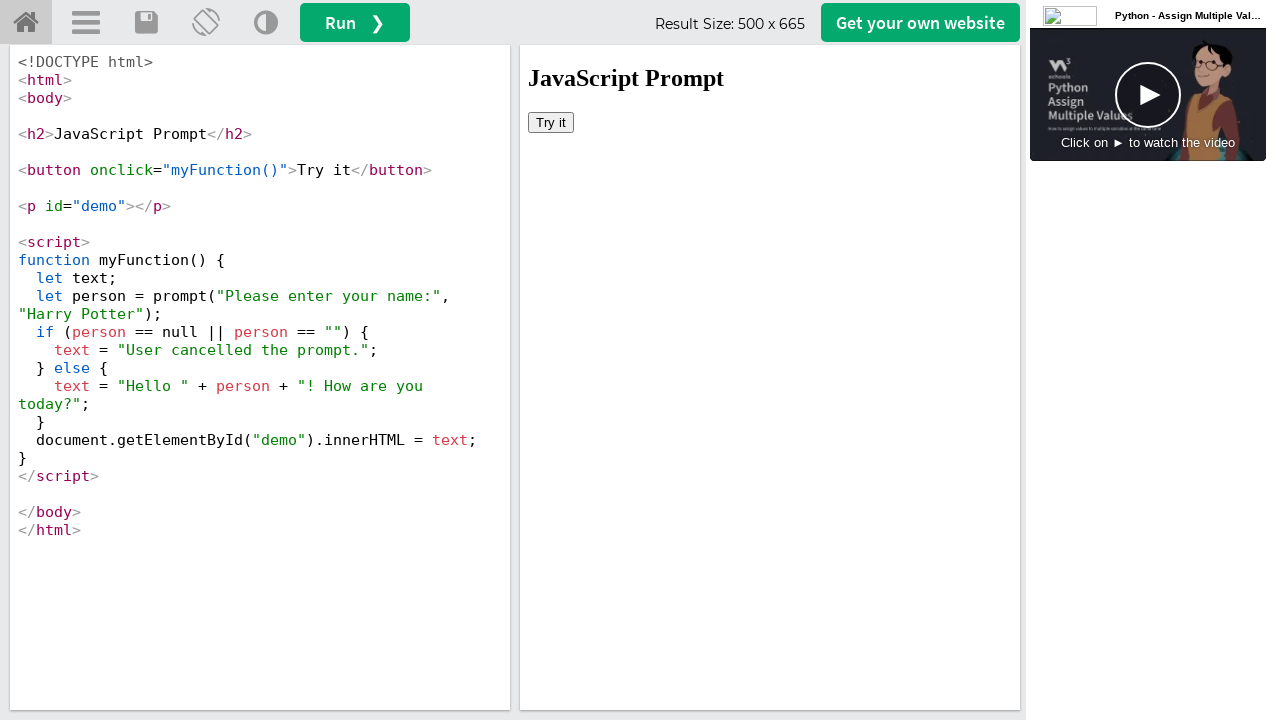

Clicked the 'Try it' button to trigger prompt dialog at (551, 122) on #iframeResult >> nth=0 >> internal:control=enter-frame >> xpath=//button[text()=
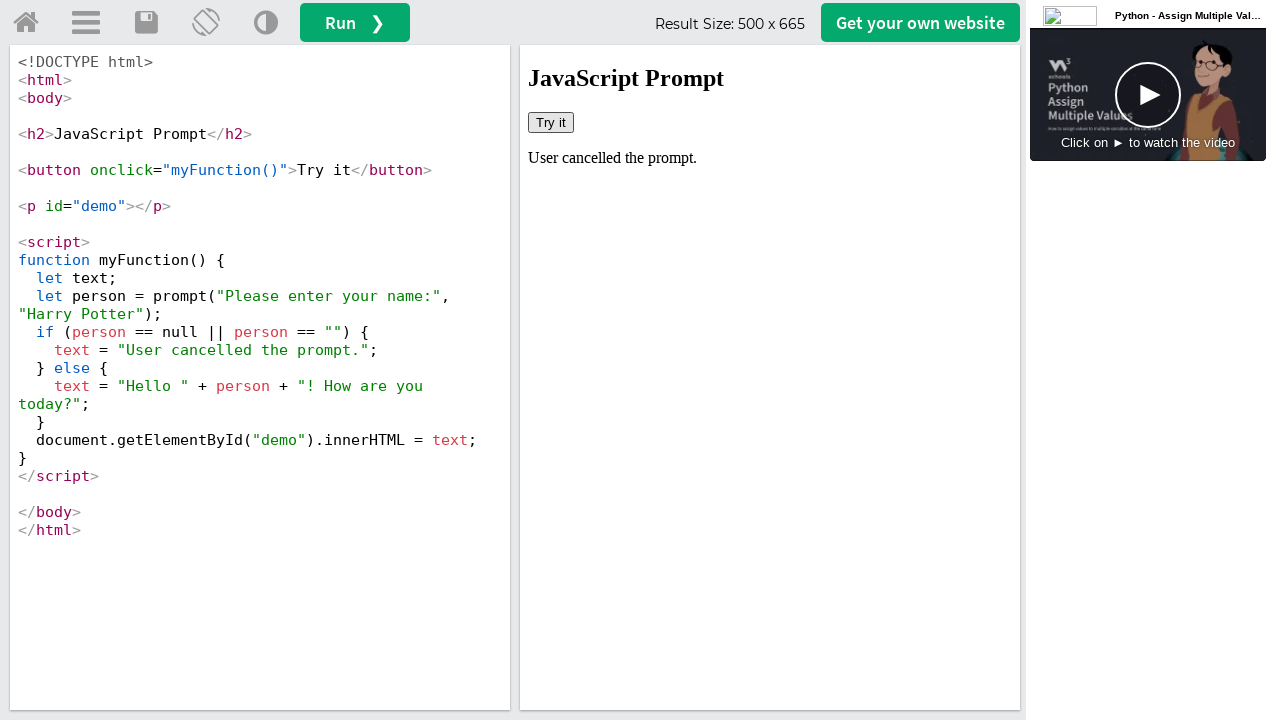

Set up dialog handler to accept prompt with 'TestUser123'
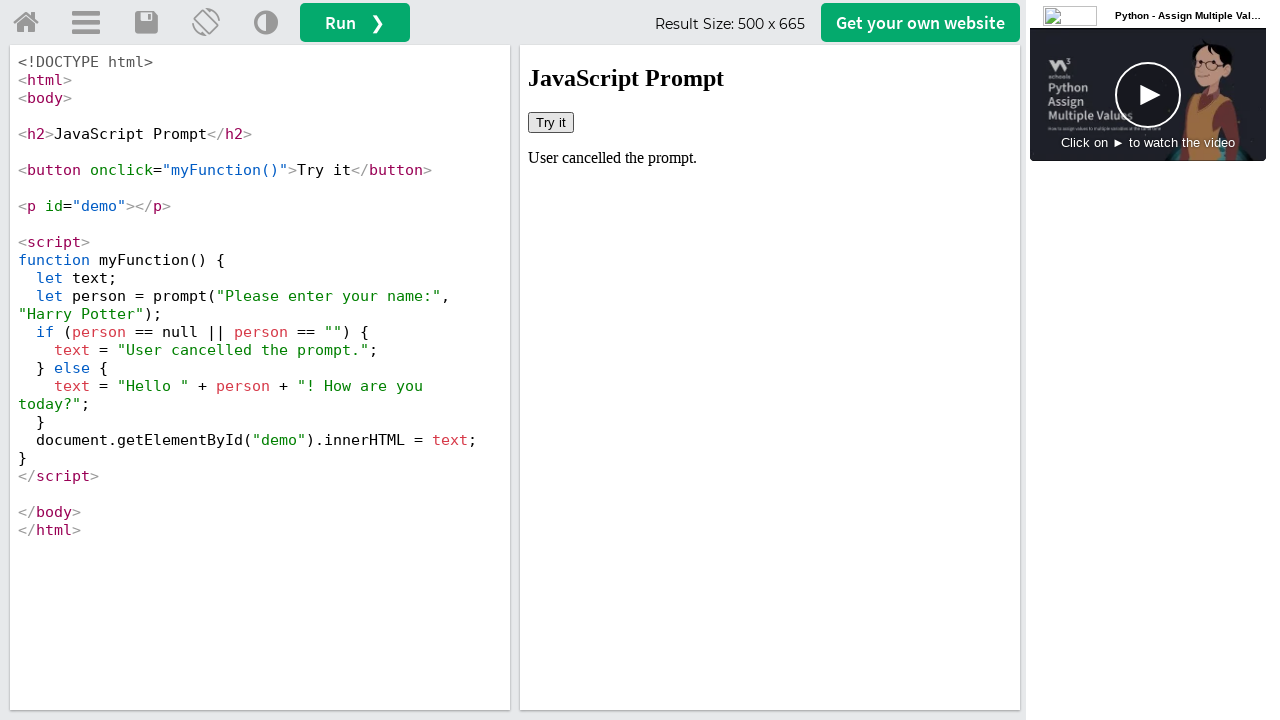

Waited 500ms for dialog to be processed
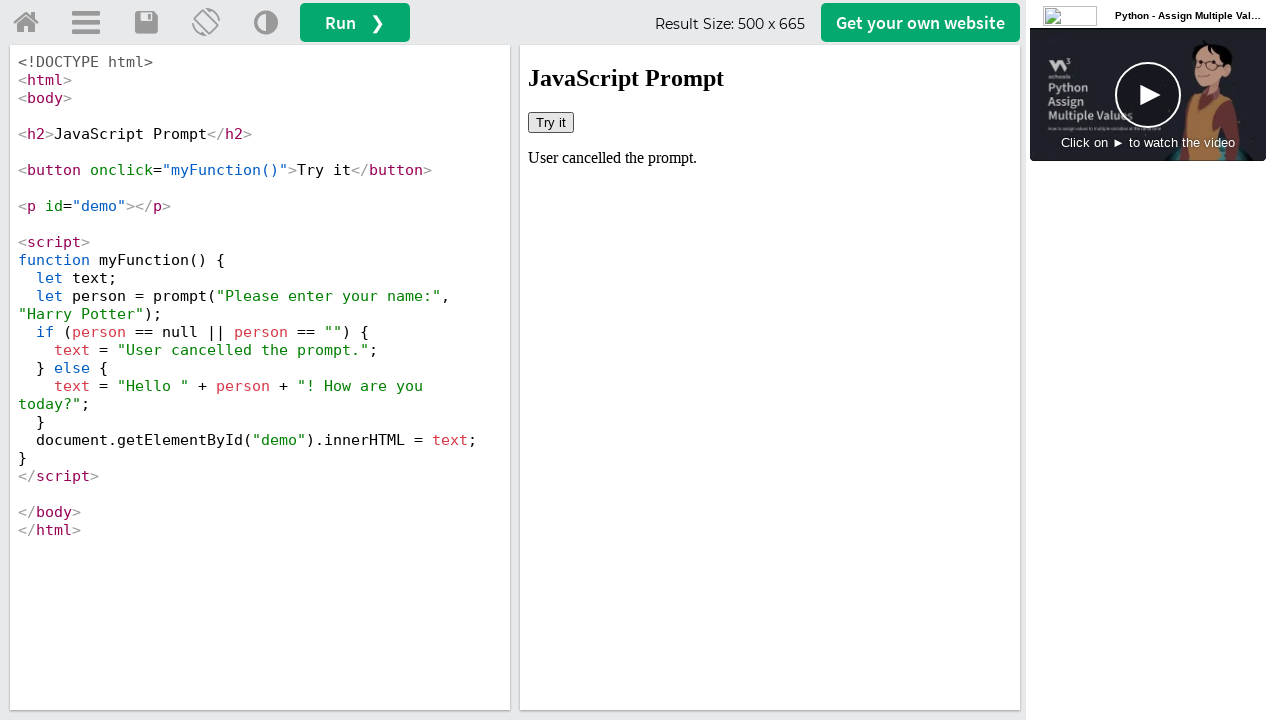

Retrieved text content from #demo element
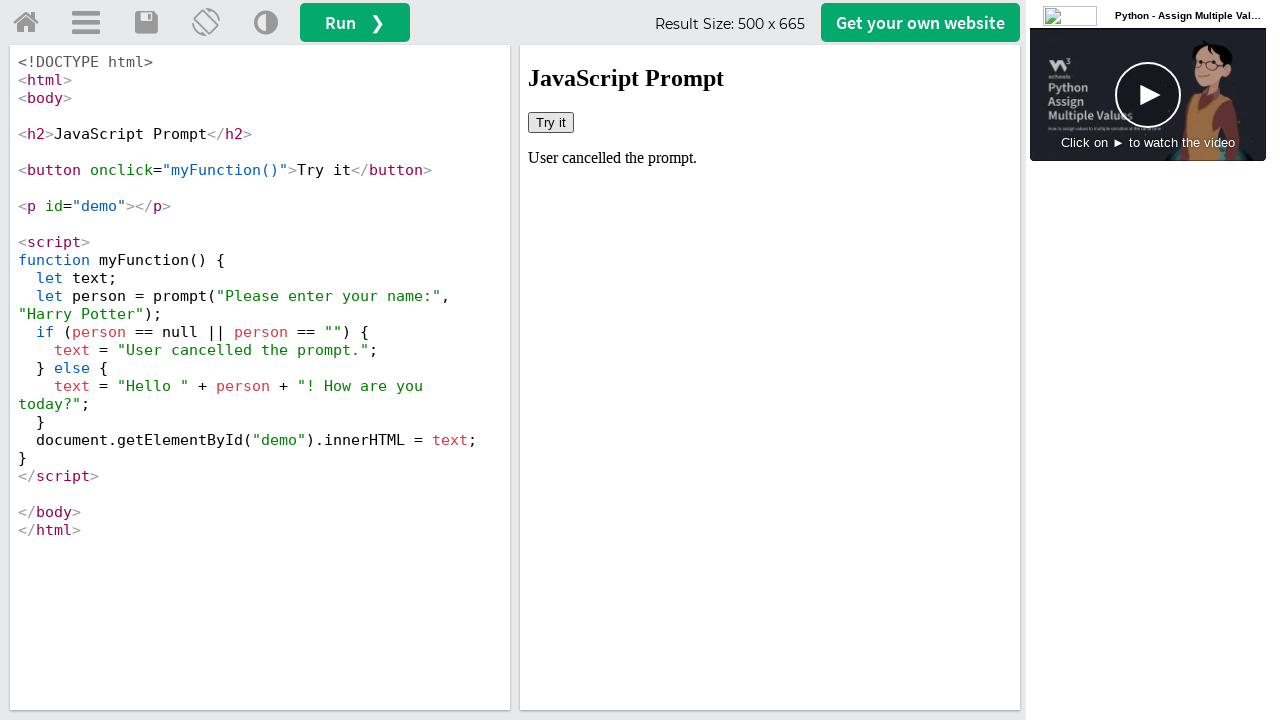

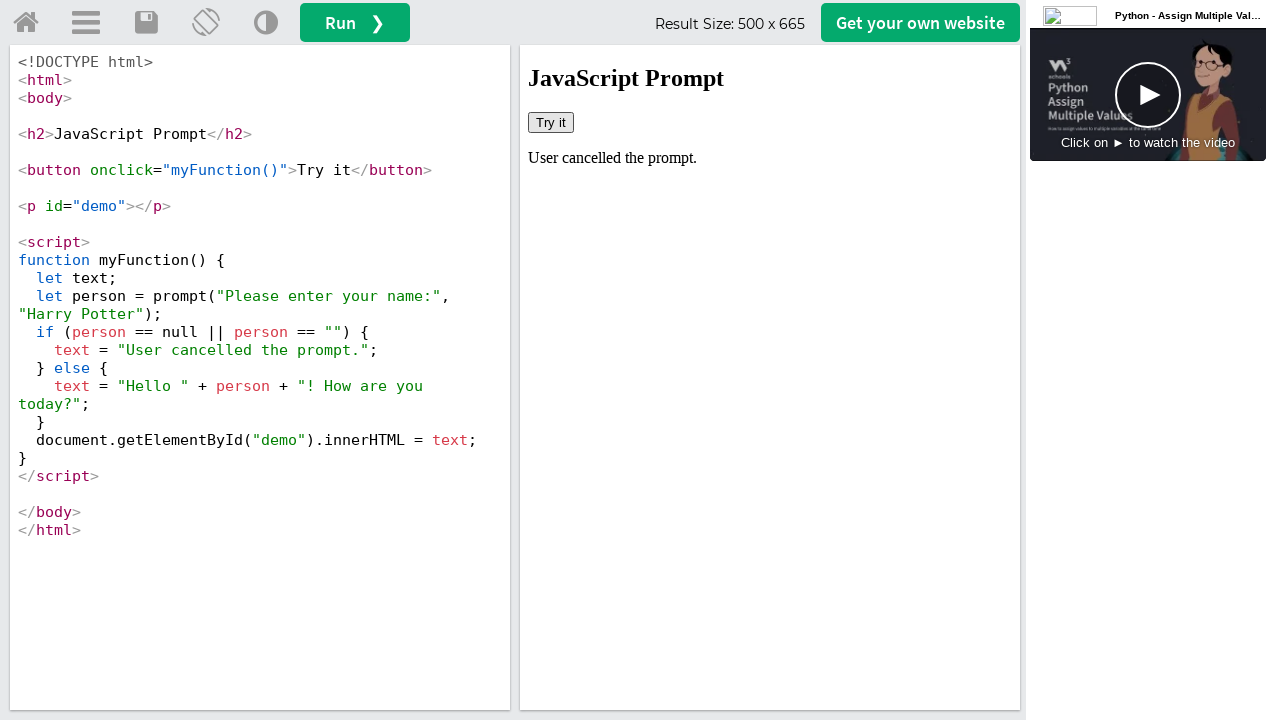